Tests the add to cart functionality on DemoBlaze e-commerce site by clicking on a product from the homepage and adding it to the shopping cart, then accepting the confirmation alert.

Starting URL: https://www.demoblaze.com/

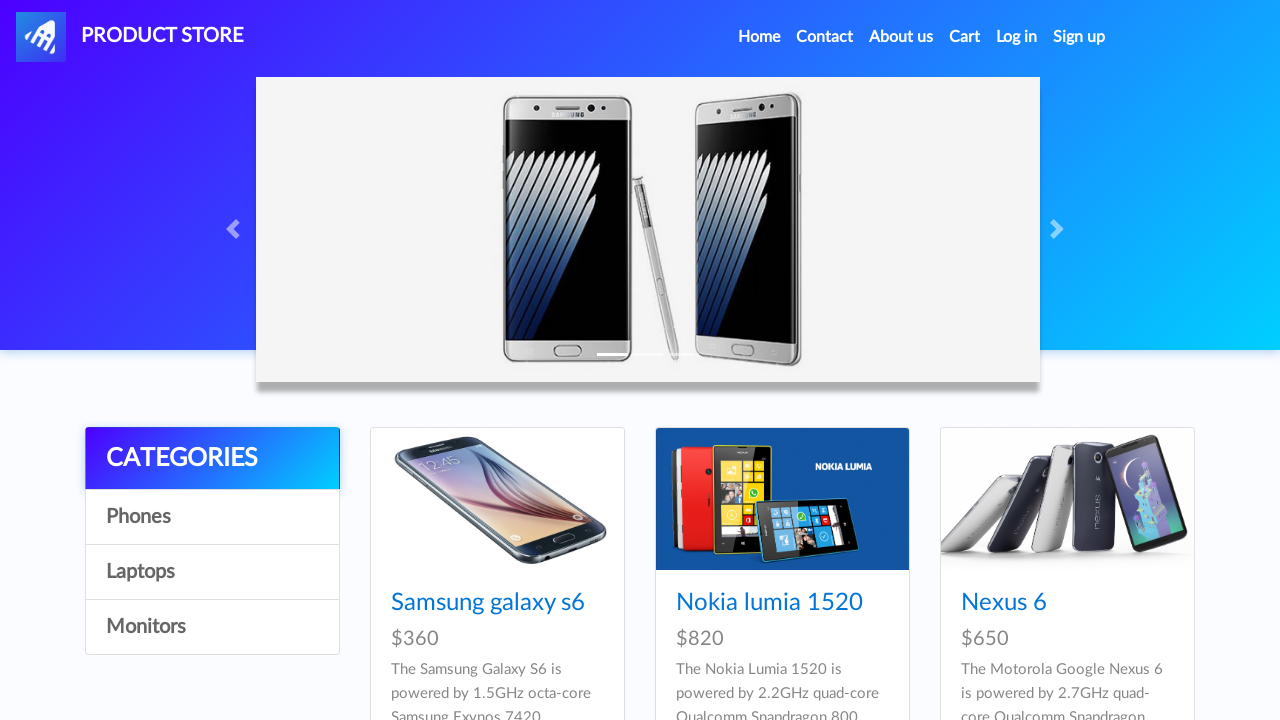

Clicked on first product in product grid at (488, 603) on xpath=//*[@id='tbodyid']/div[1]/div/div/h4/a
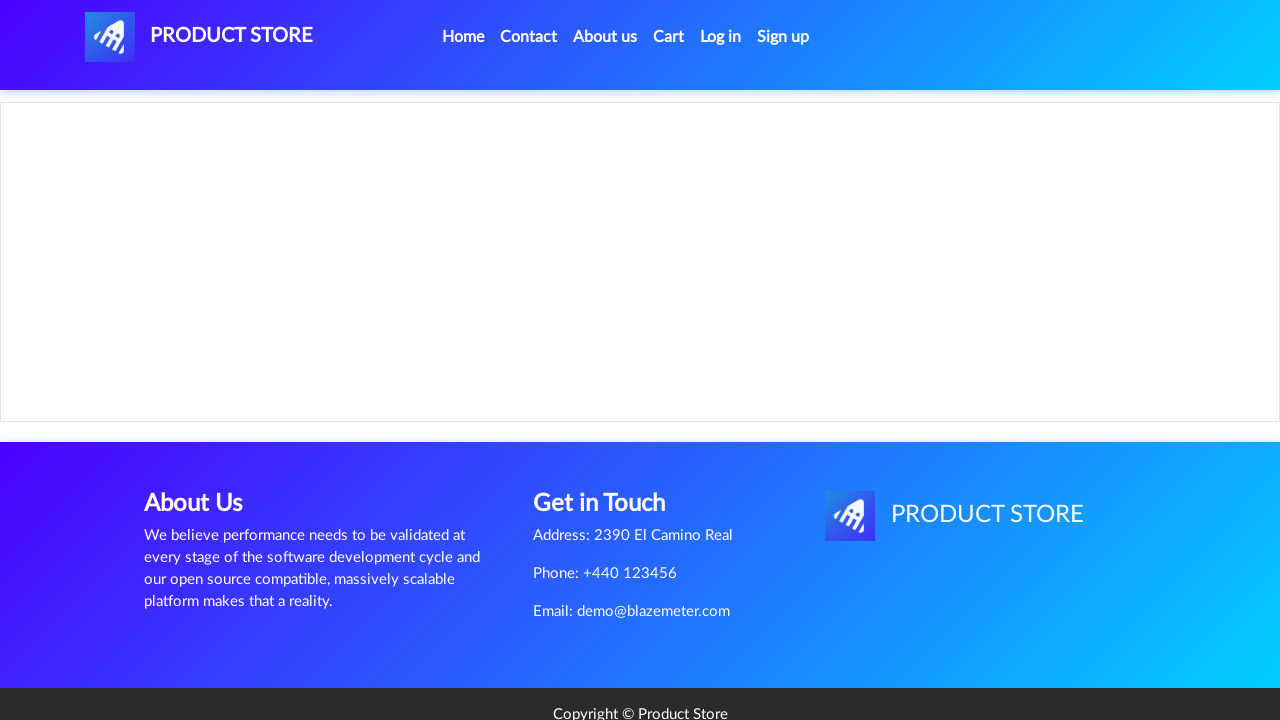

Product page loaded and network idle
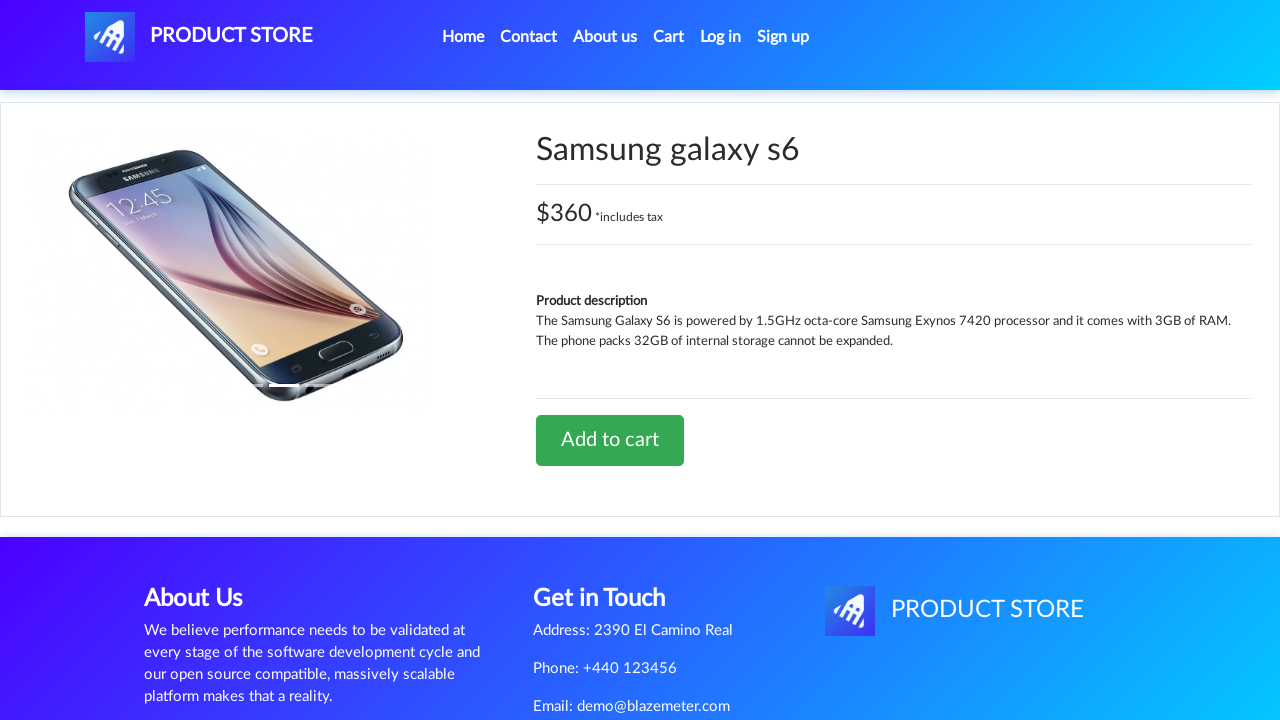

Clicked Add to Cart button at (610, 440) on a.btn.btn-success.btn-lg
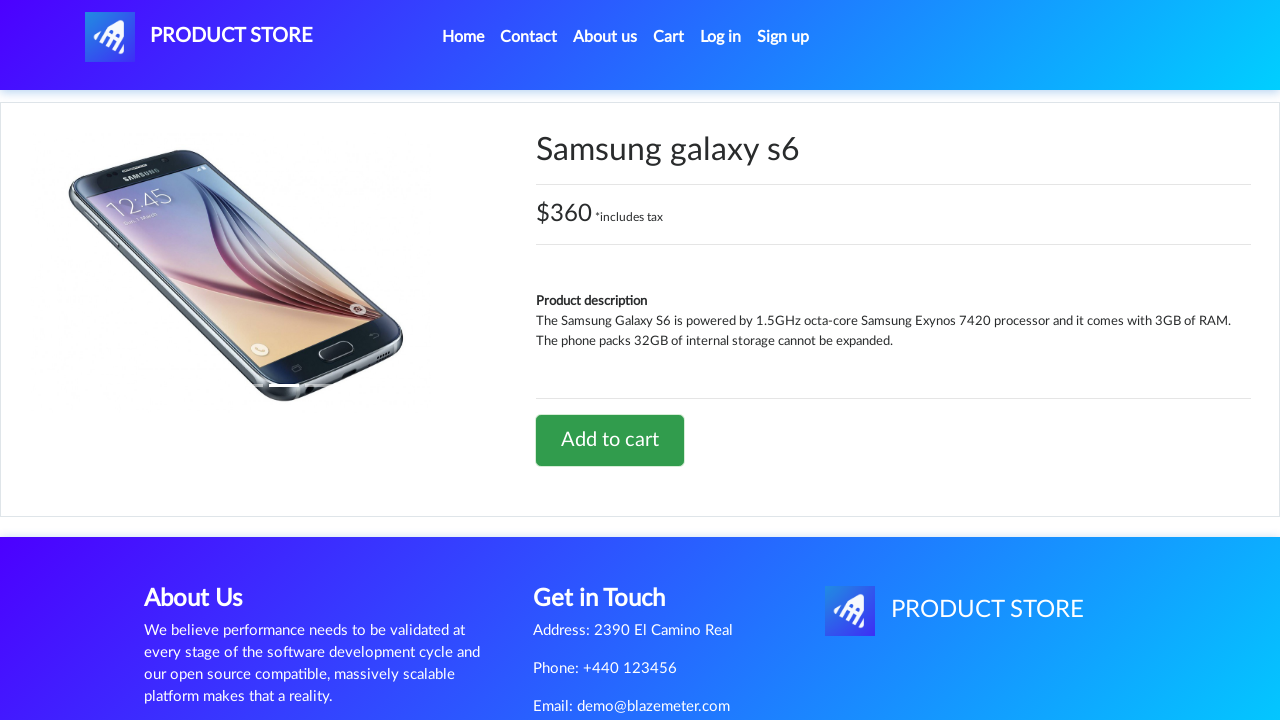

Set up dialog handler to accept confirmation alert
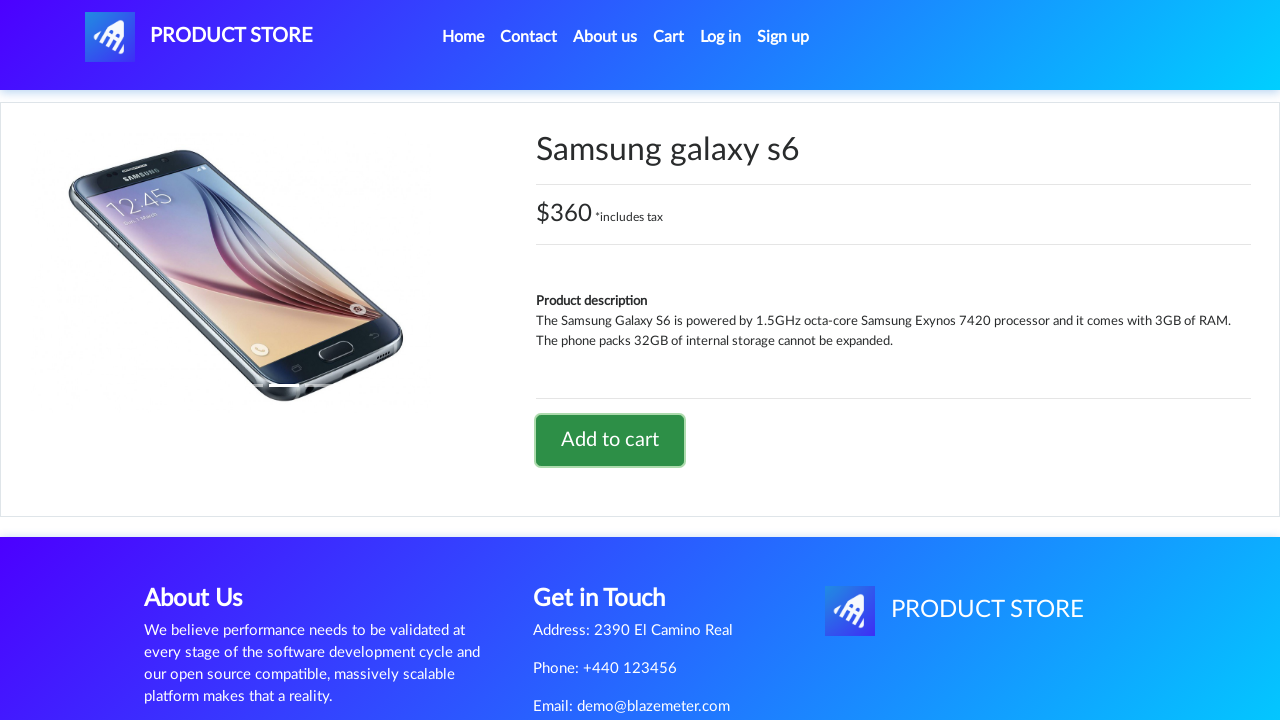

Waited for confirmation alert to be processed
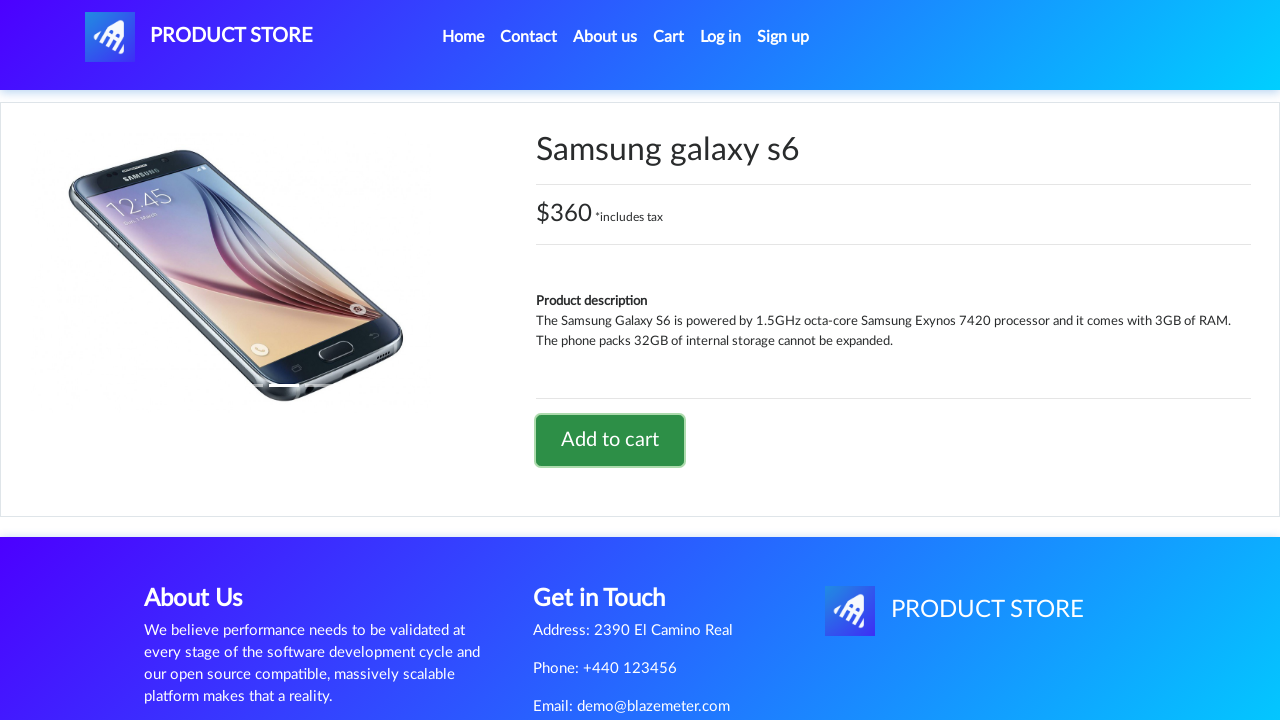

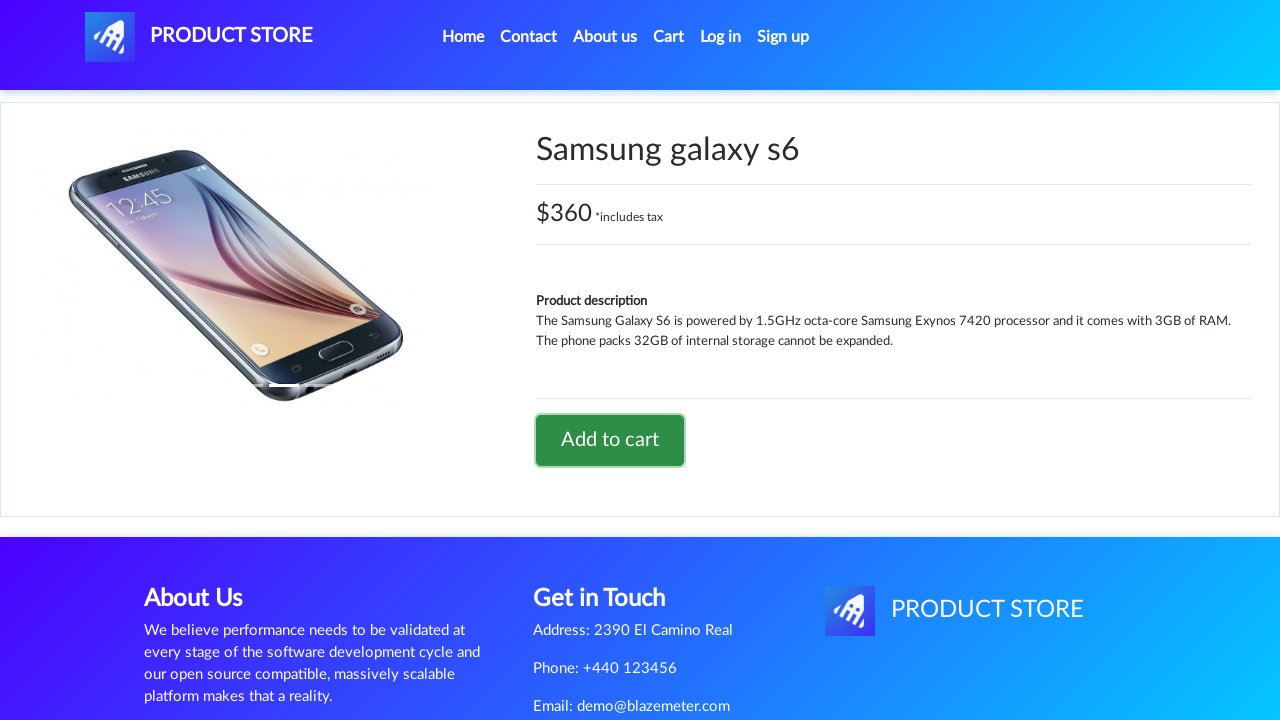